Opens a Selenium course page on the CoolTesters website and waits for it to load

Starting URL: https://www.cooltesters.com/tienda-de-cursos/selenium-con-java

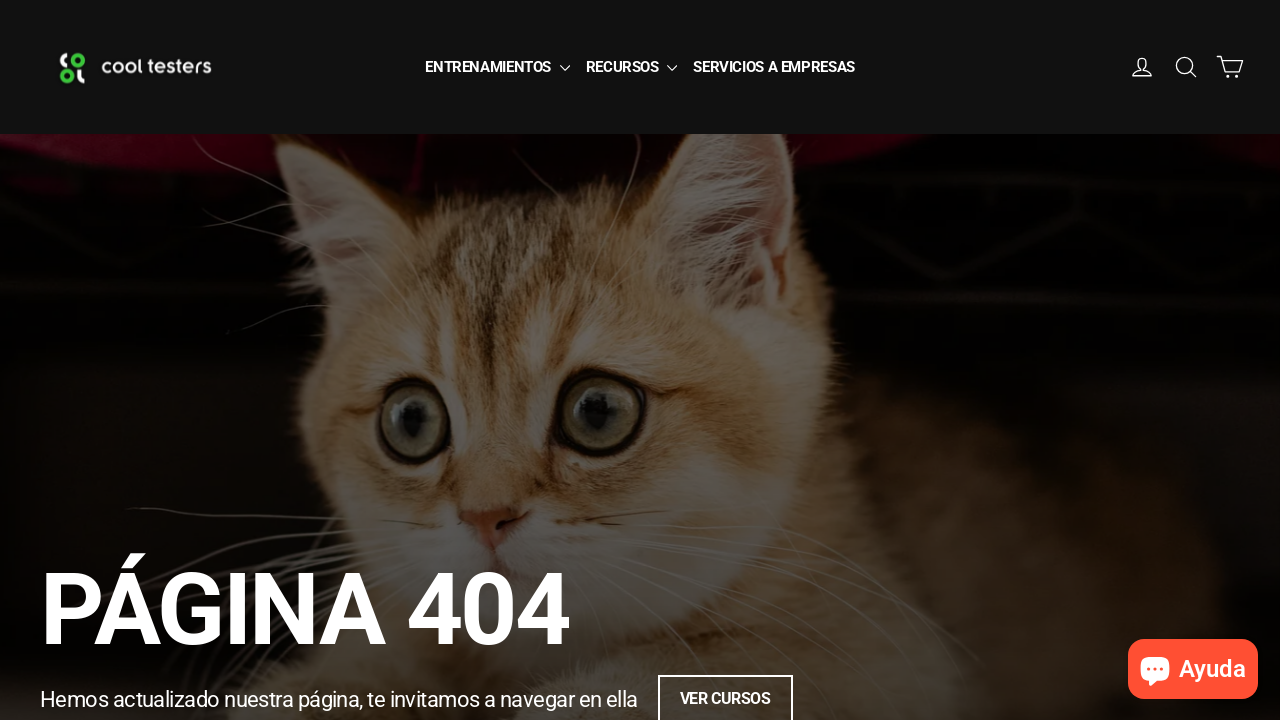

Navigated to Selenium course page on CoolTesters website
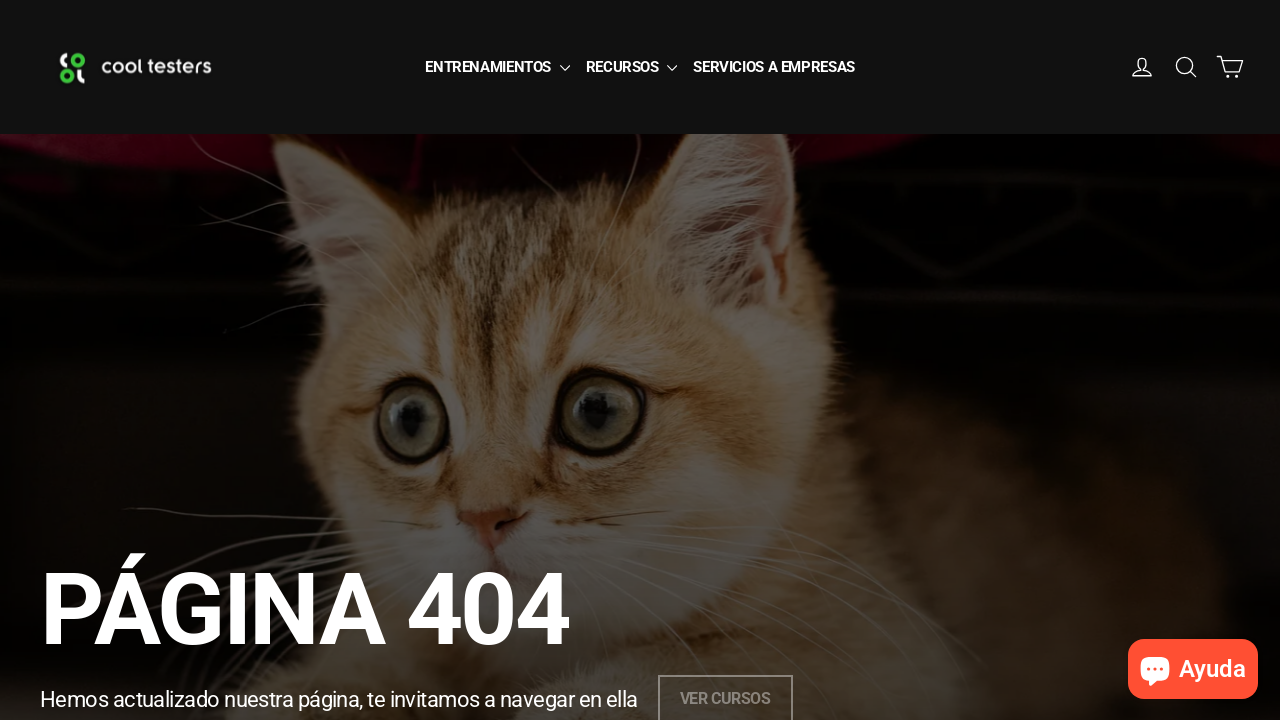

Page DOM content loaded
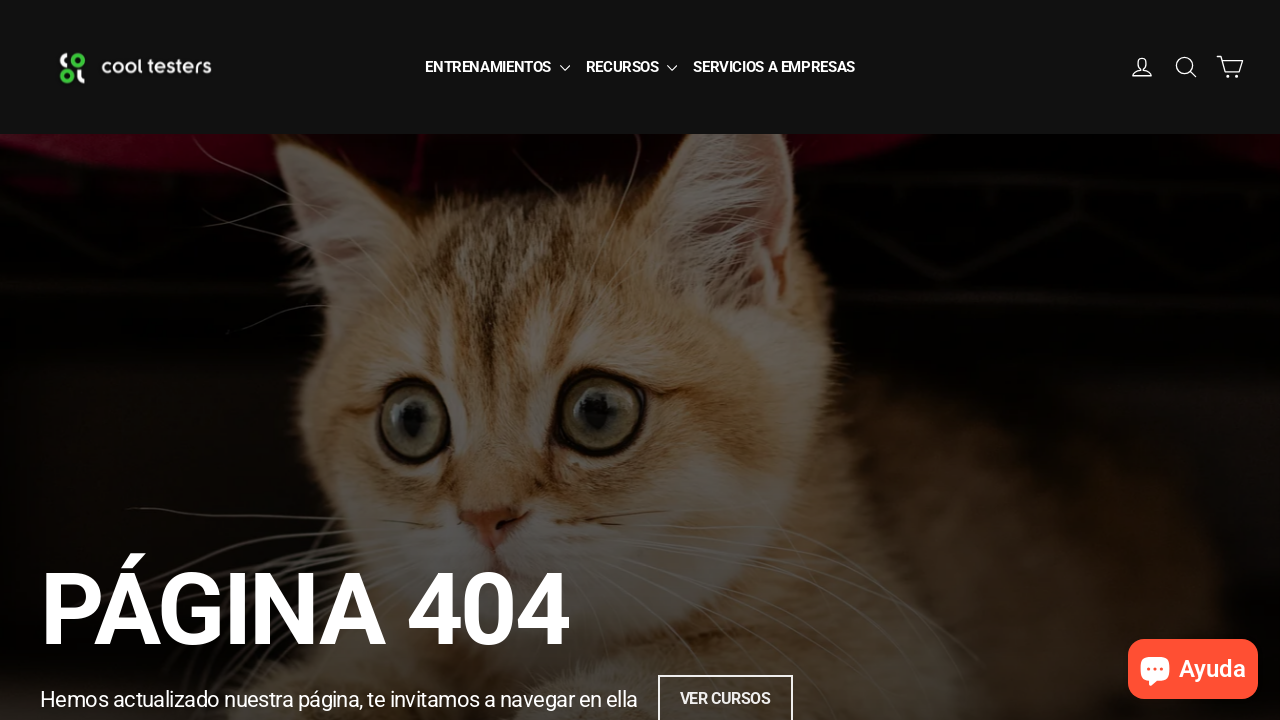

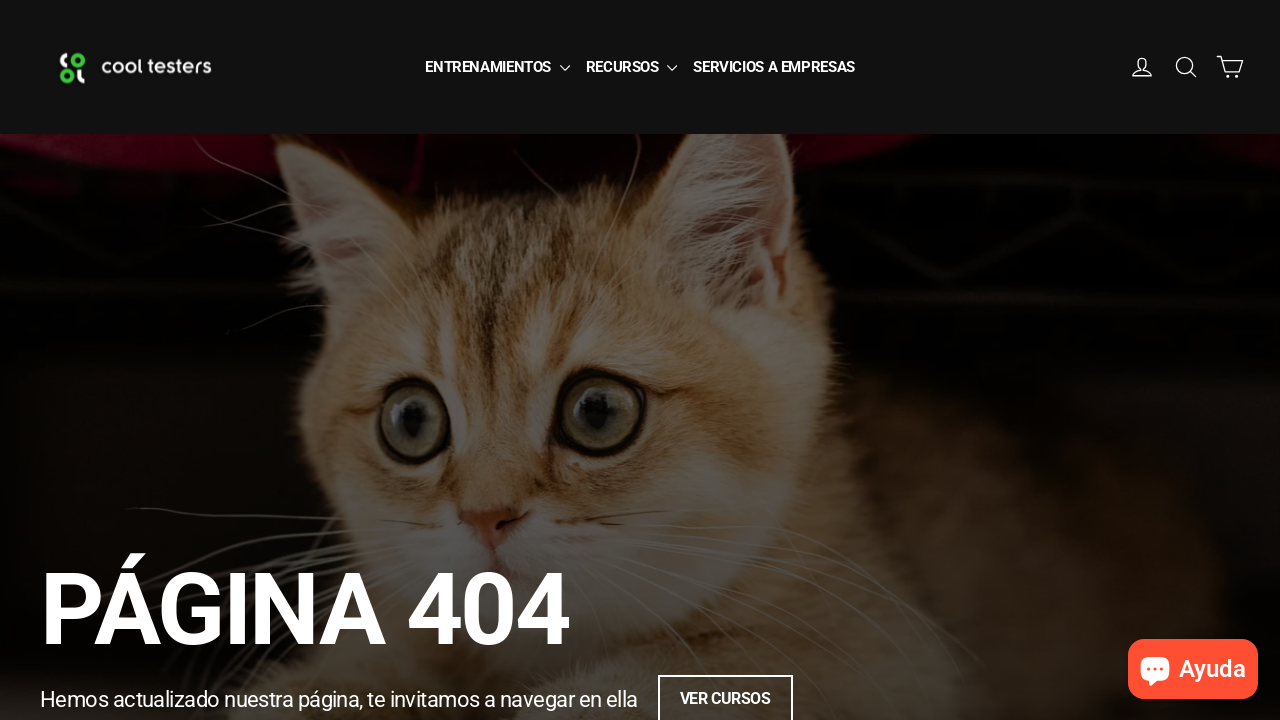